Fills out a form with username, password, selects a country from dropdown, and submits the form

Starting URL: https://osstep.github.io/locator_getbyrole

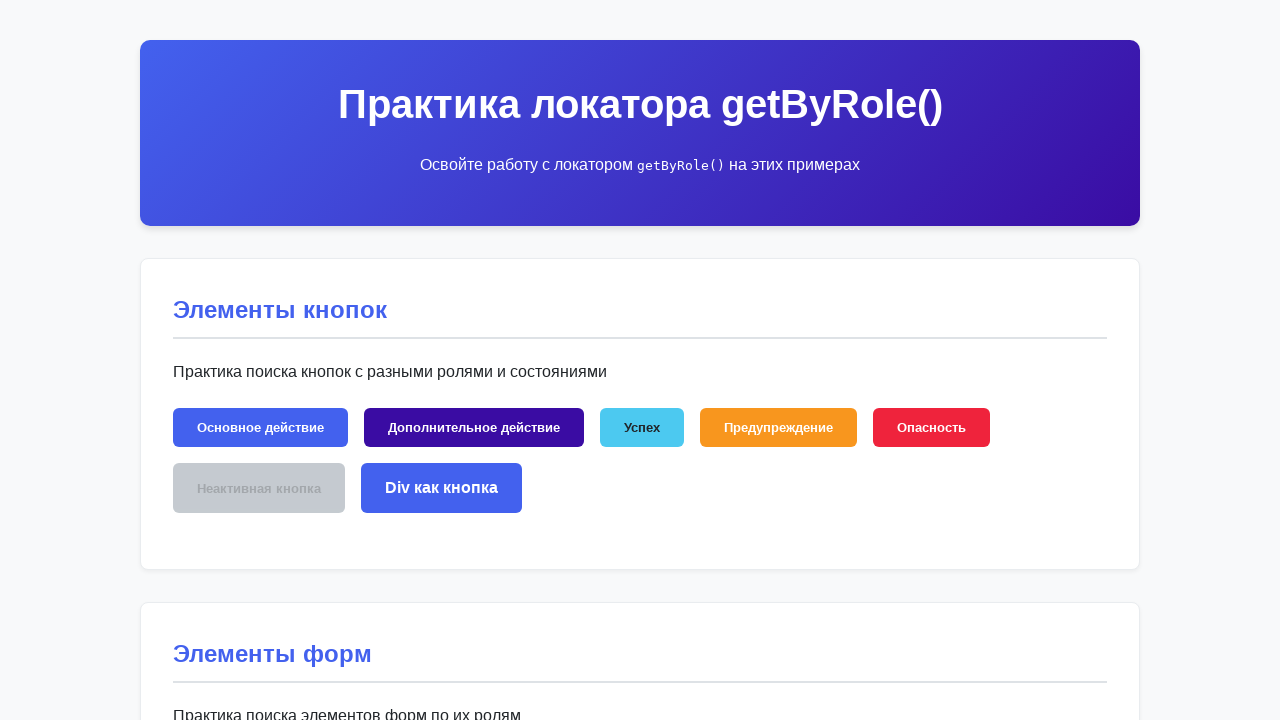

Filled username field with 'тест' on internal:role=textbox[name="Имя пользователя"i]
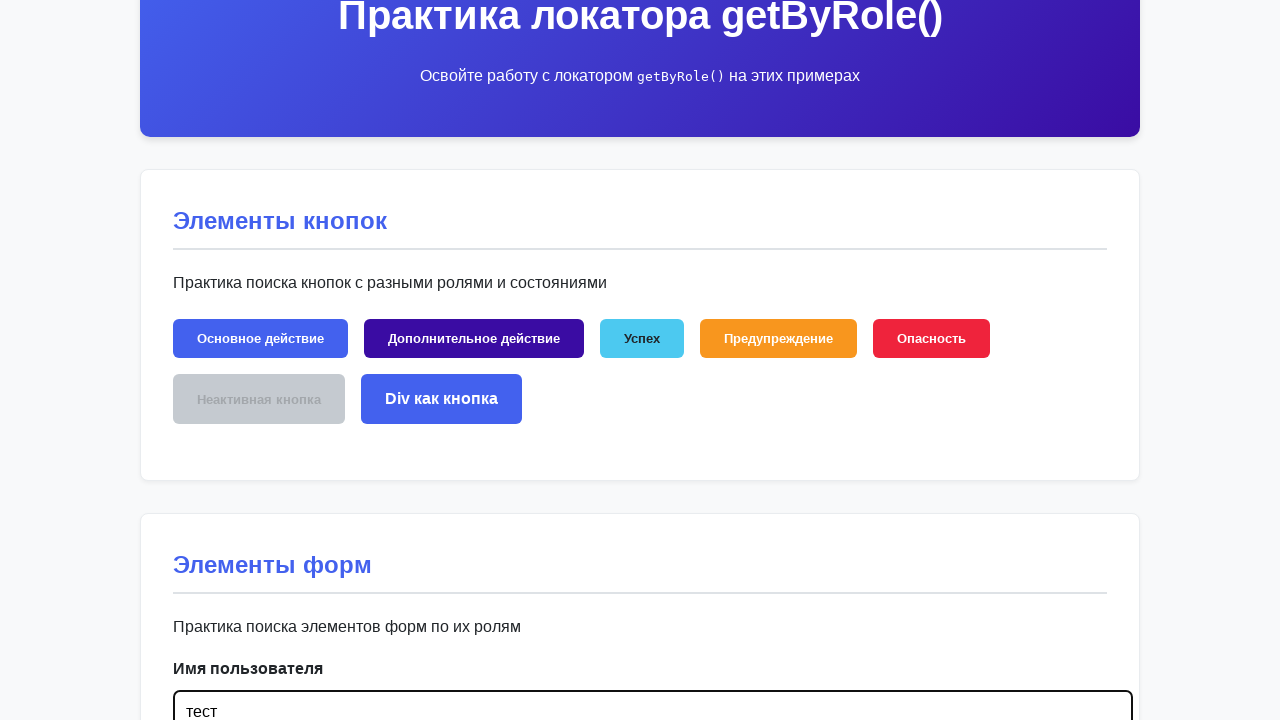

Filled password field with 'пароль123' on internal:role=textbox[name="Пароль"i]
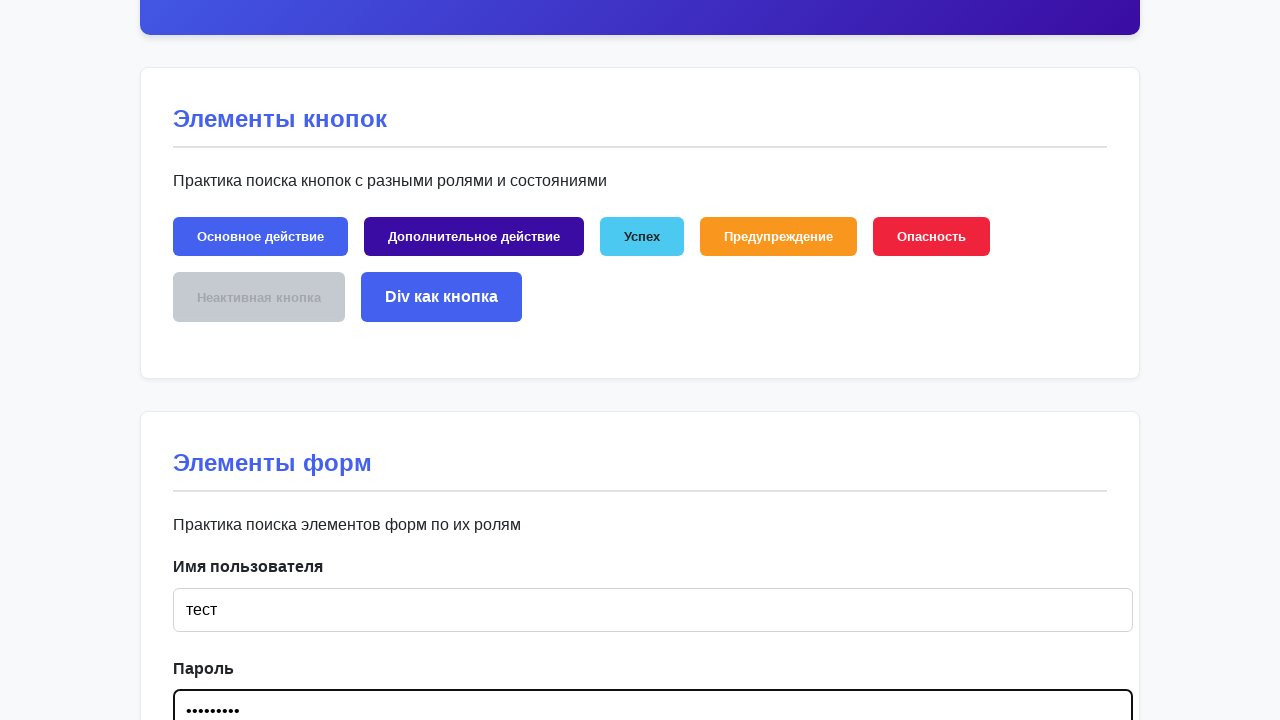

Selected Russia from country dropdown on internal:label="\u0421\u0442\u0440\u0430\u043d\u0430"i
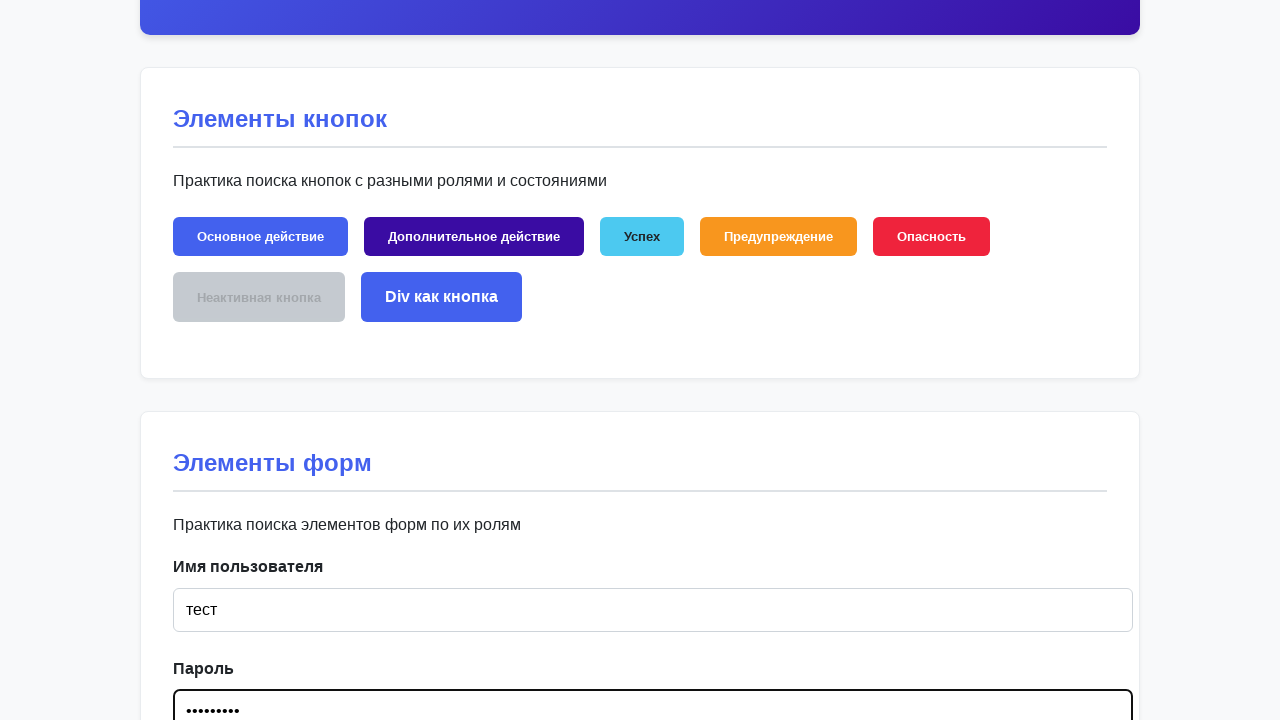

Clicked the submit button at (232, 360) on internal:role=button[name="Отправить"i]
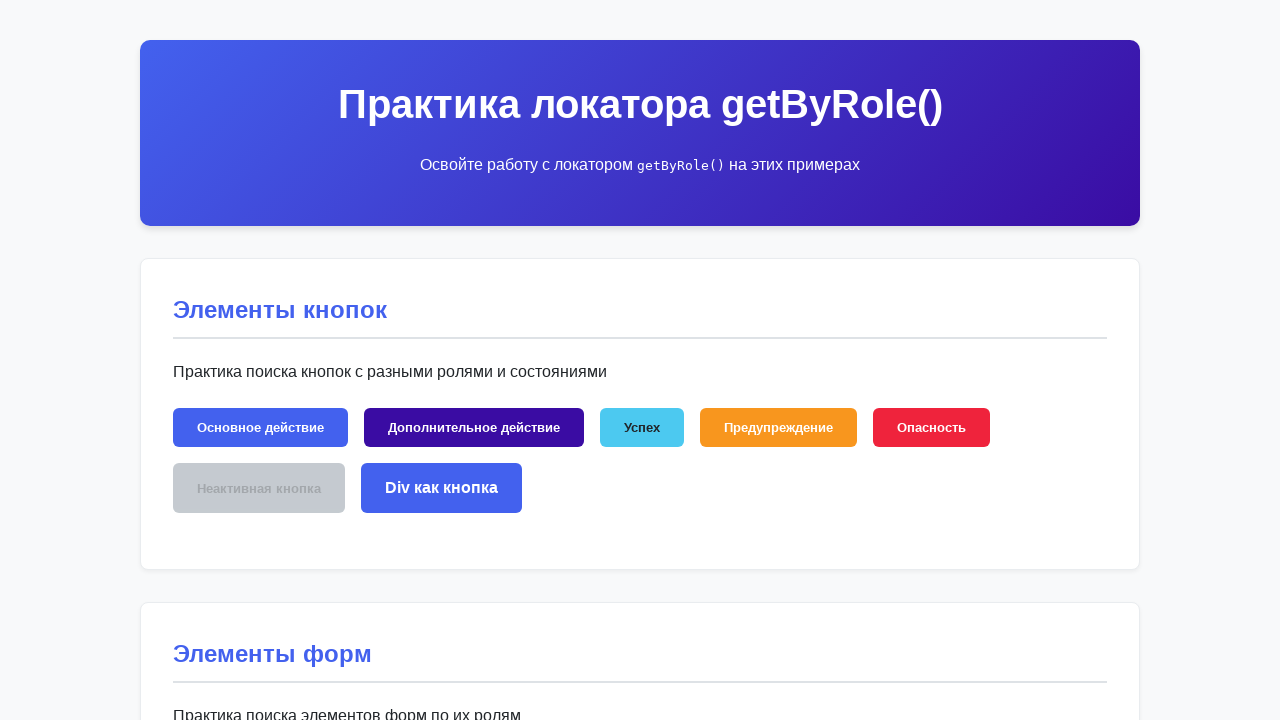

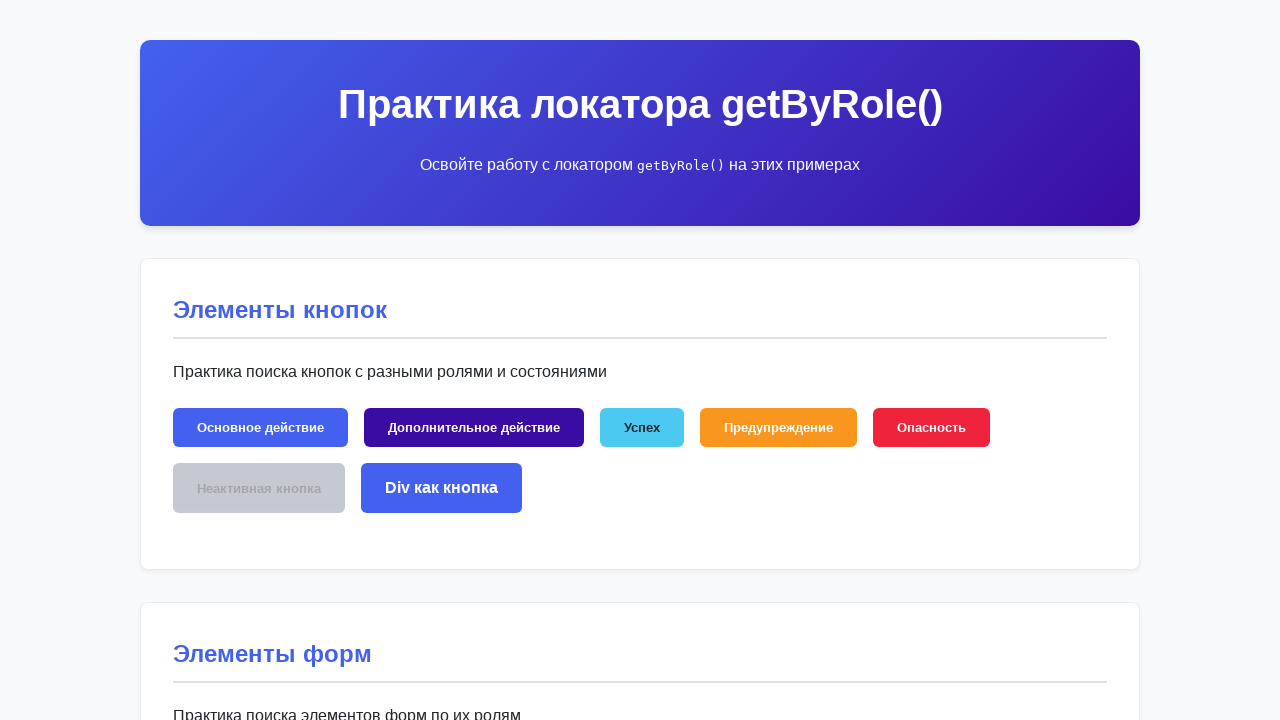